Verifies that the Cart button in the navigation displays the correct text "Cart"

Starting URL: https://www.demoblaze.com/index.html

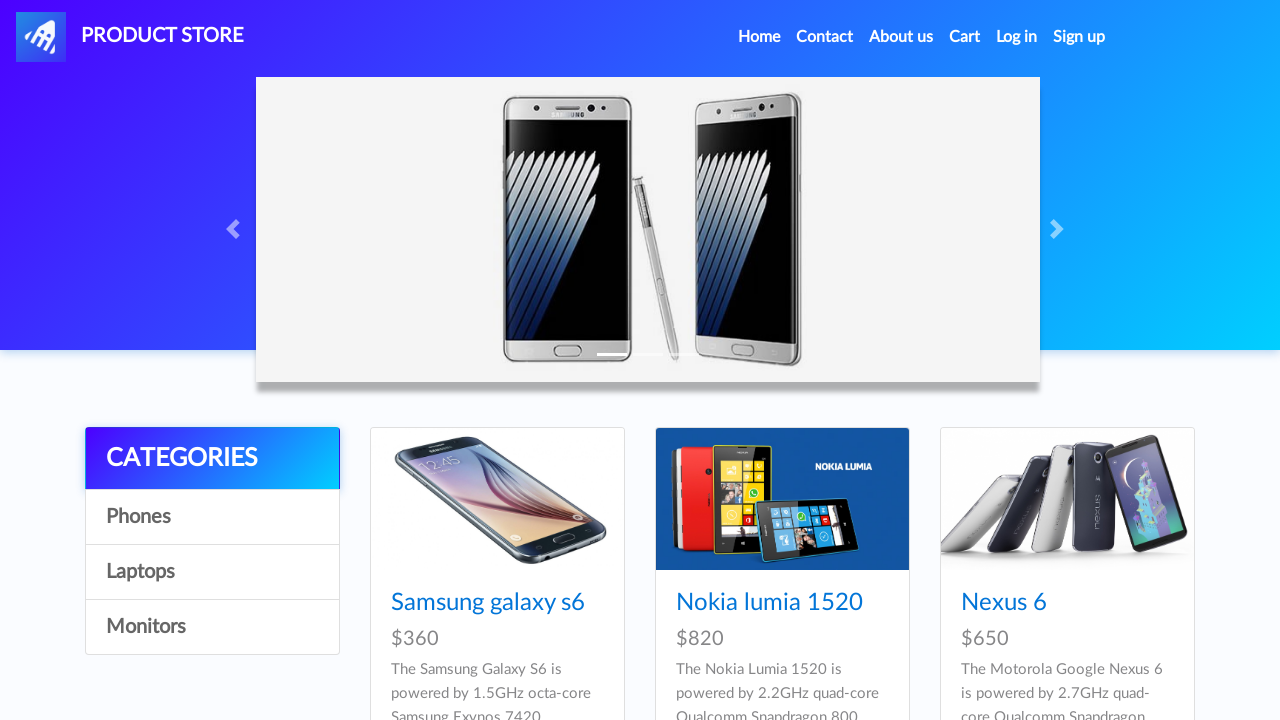

Navigated to DemoBlaze homepage
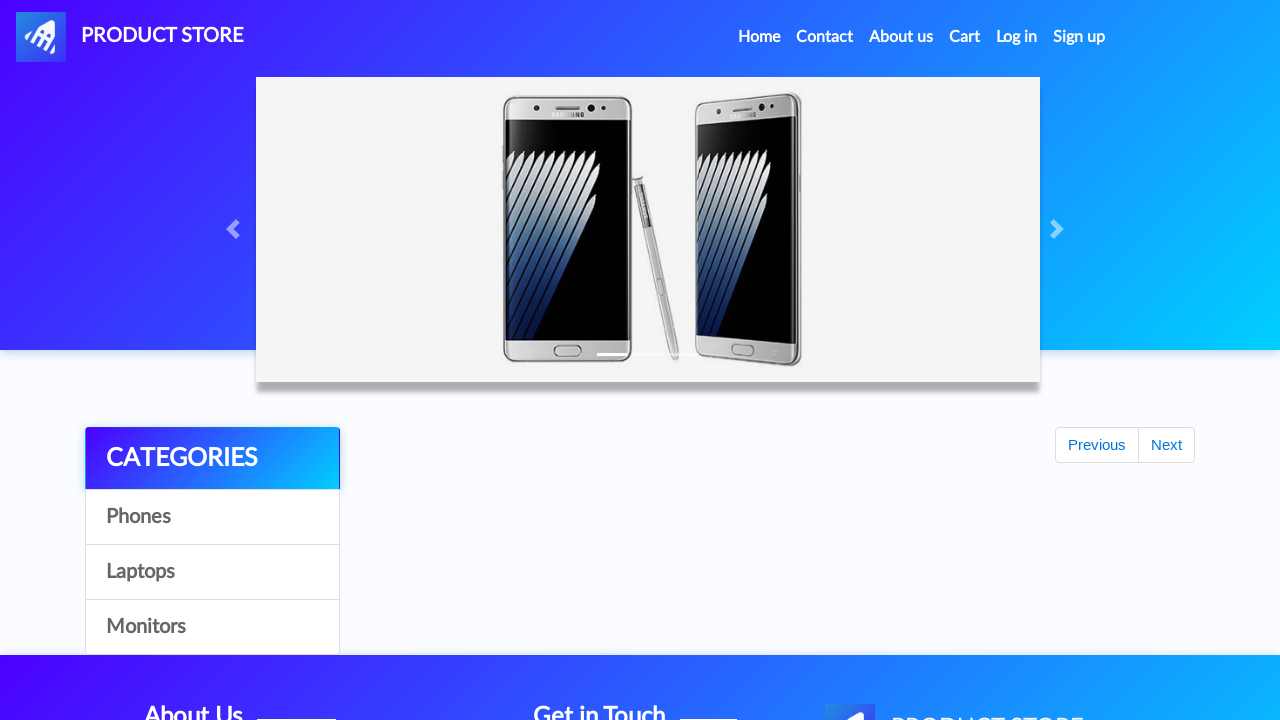

Cart button element loaded and found
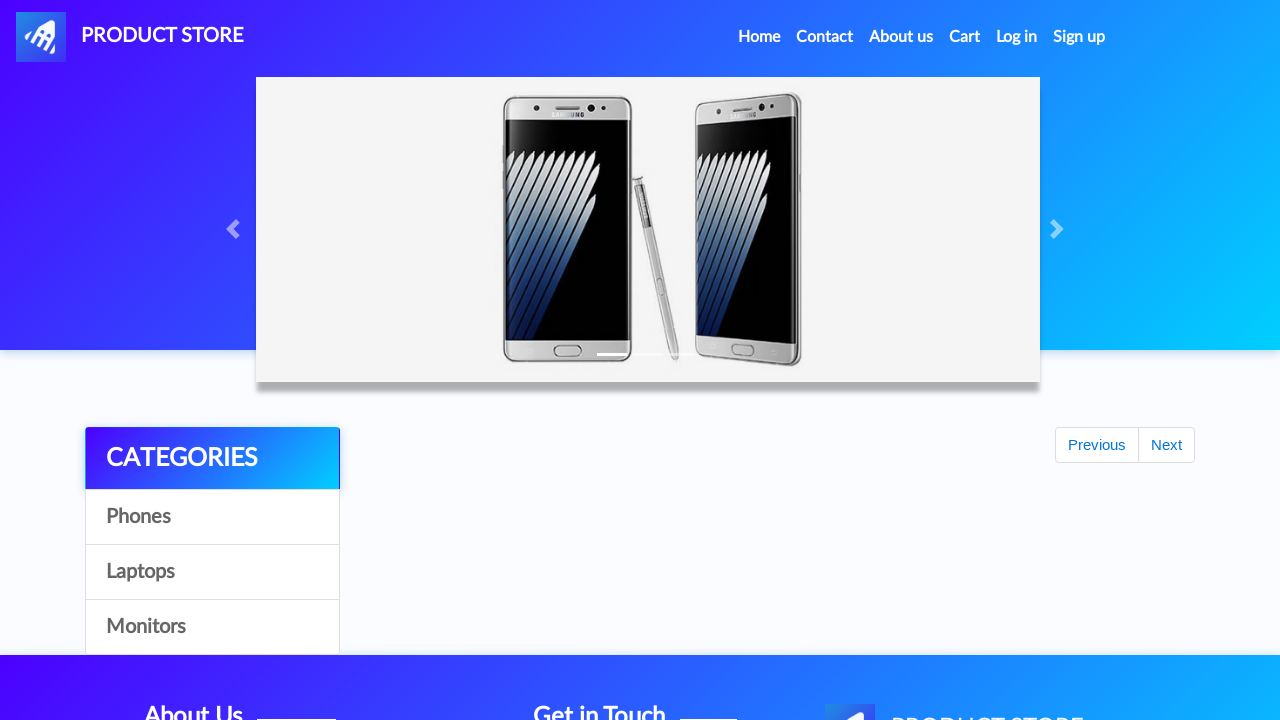

Retrieved Cart button text content: 'Cart'
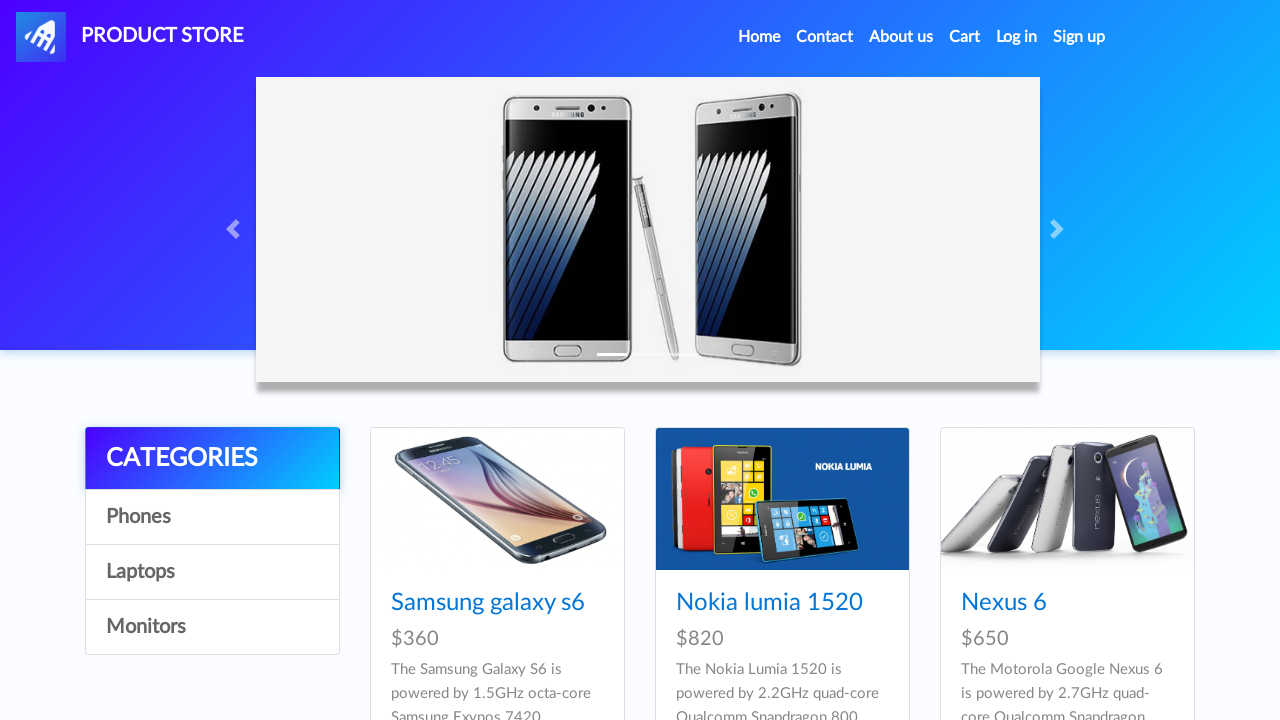

Assertion passed: Cart button displays correct text 'Cart'
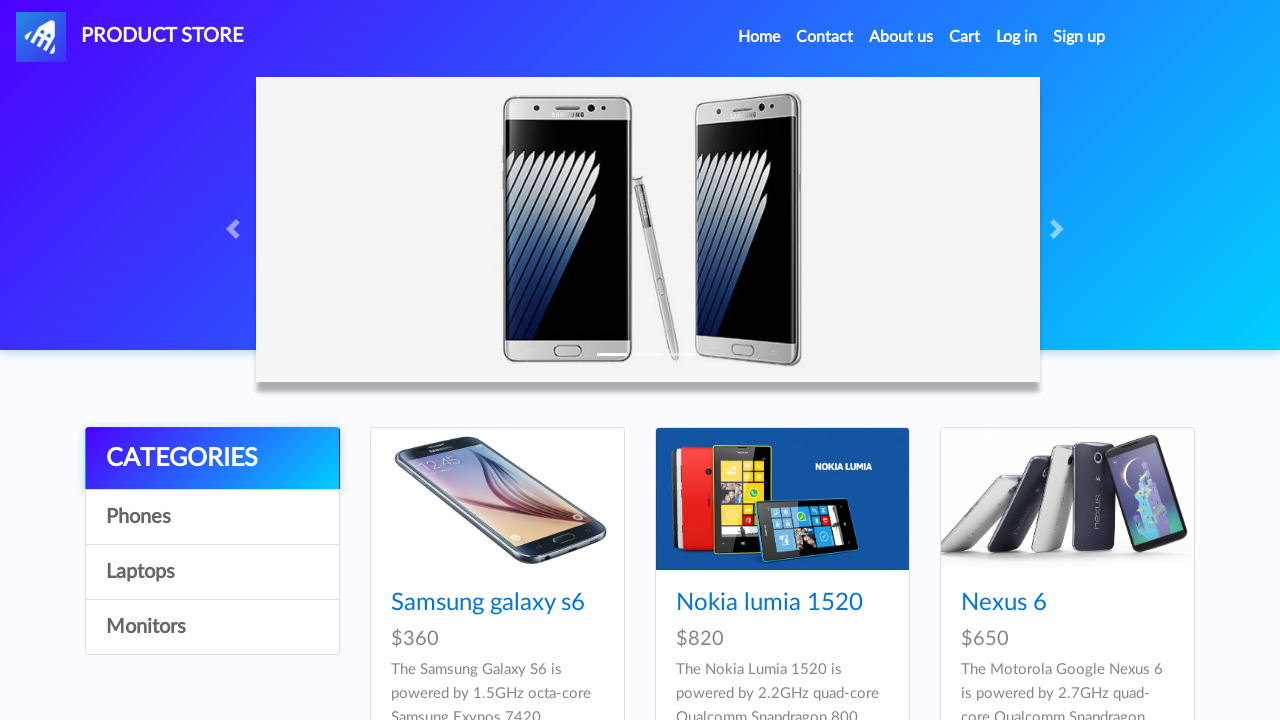

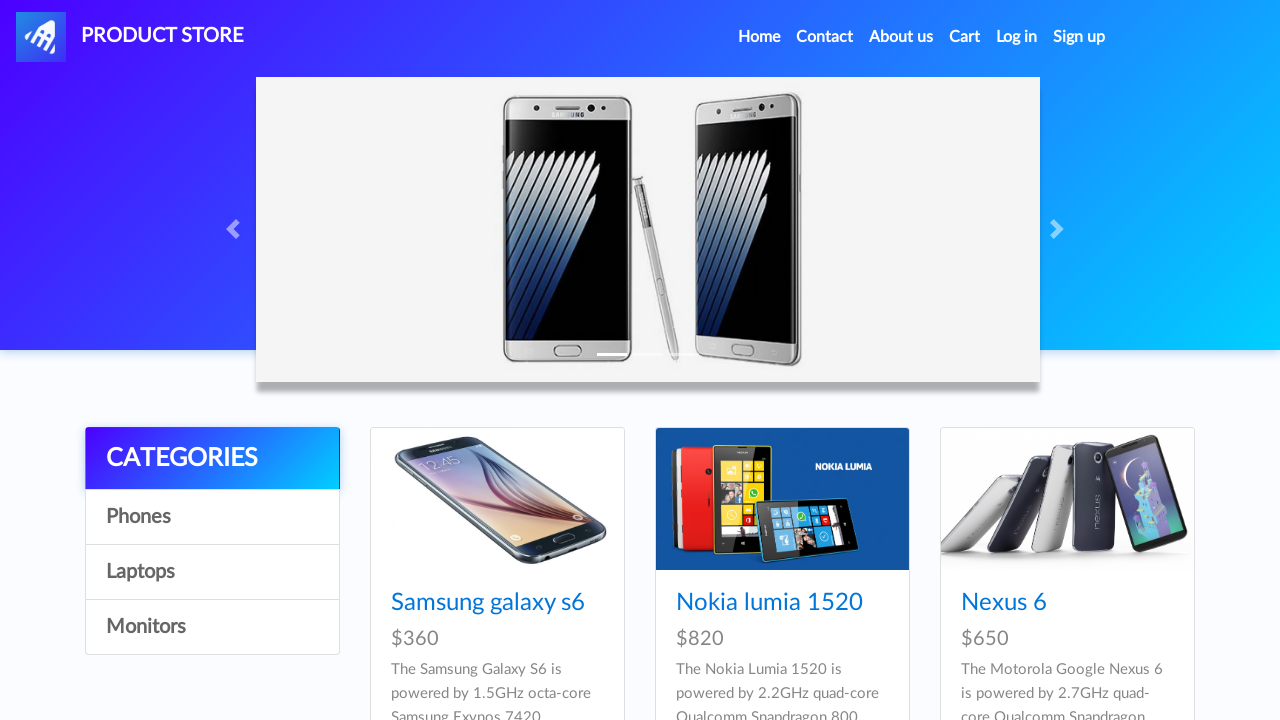